Opens the OrangeHRM demo login page and verifies the page title is correct to confirm the page loaded successfully.

Starting URL: https://opensource-demo.orangehrmlive.com/web/index.php/auth/login

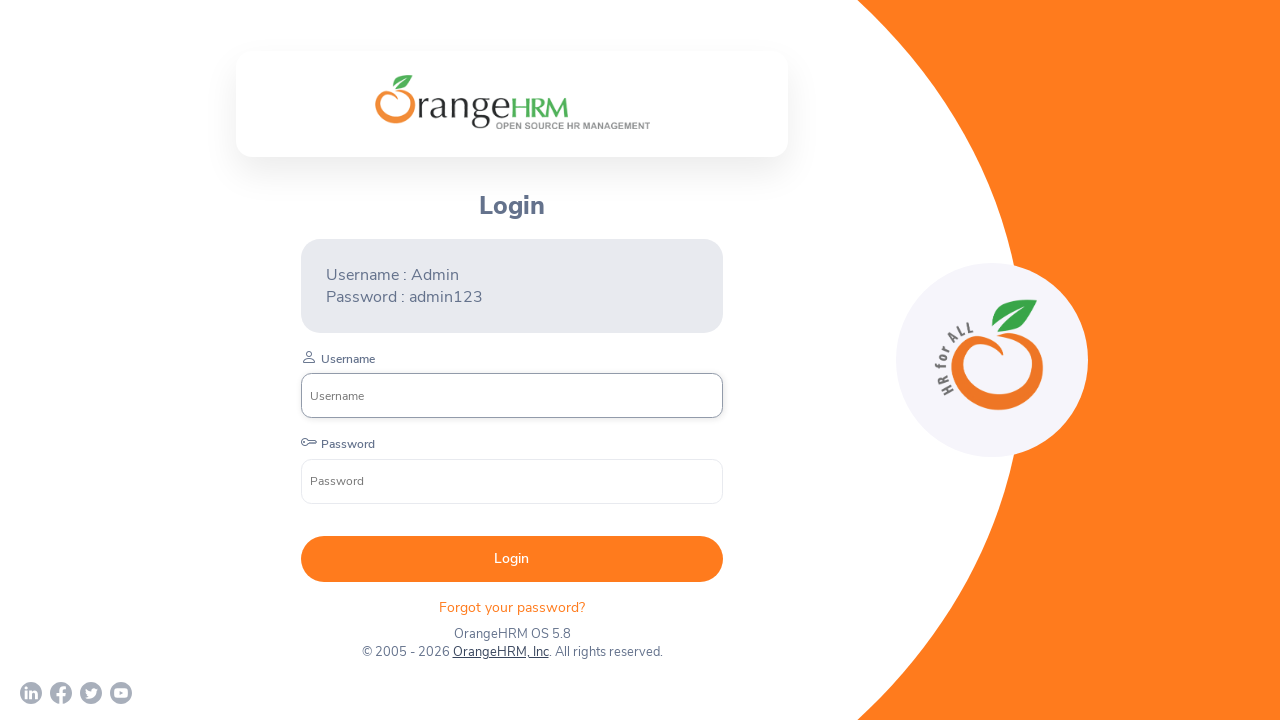

Waited for page to reach domcontentloaded state
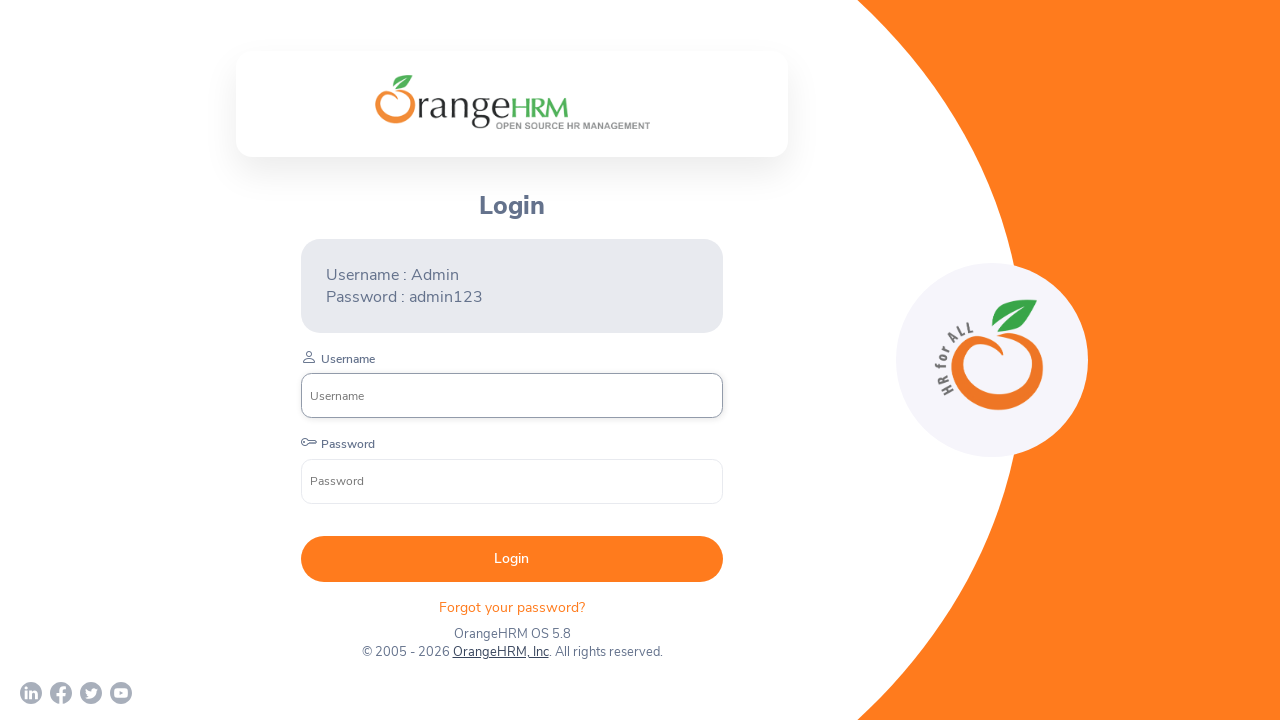

Verified page title is 'OrangeHRM' - login page loaded successfully
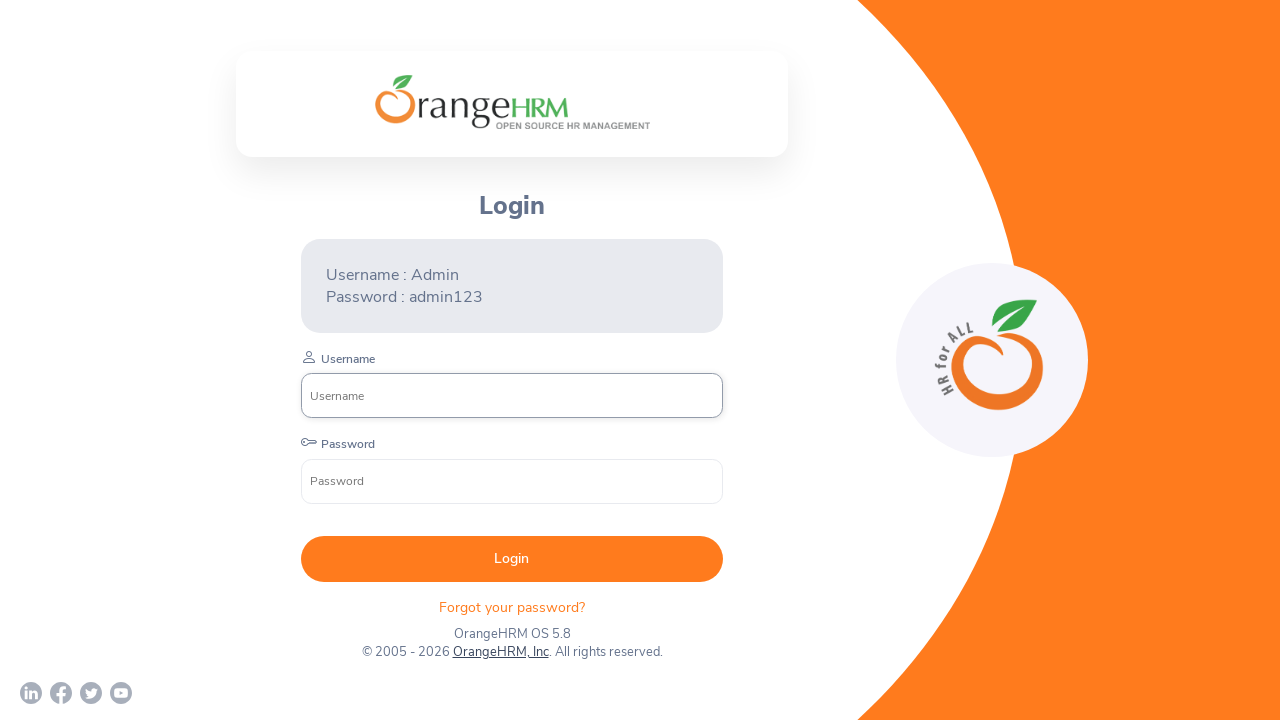

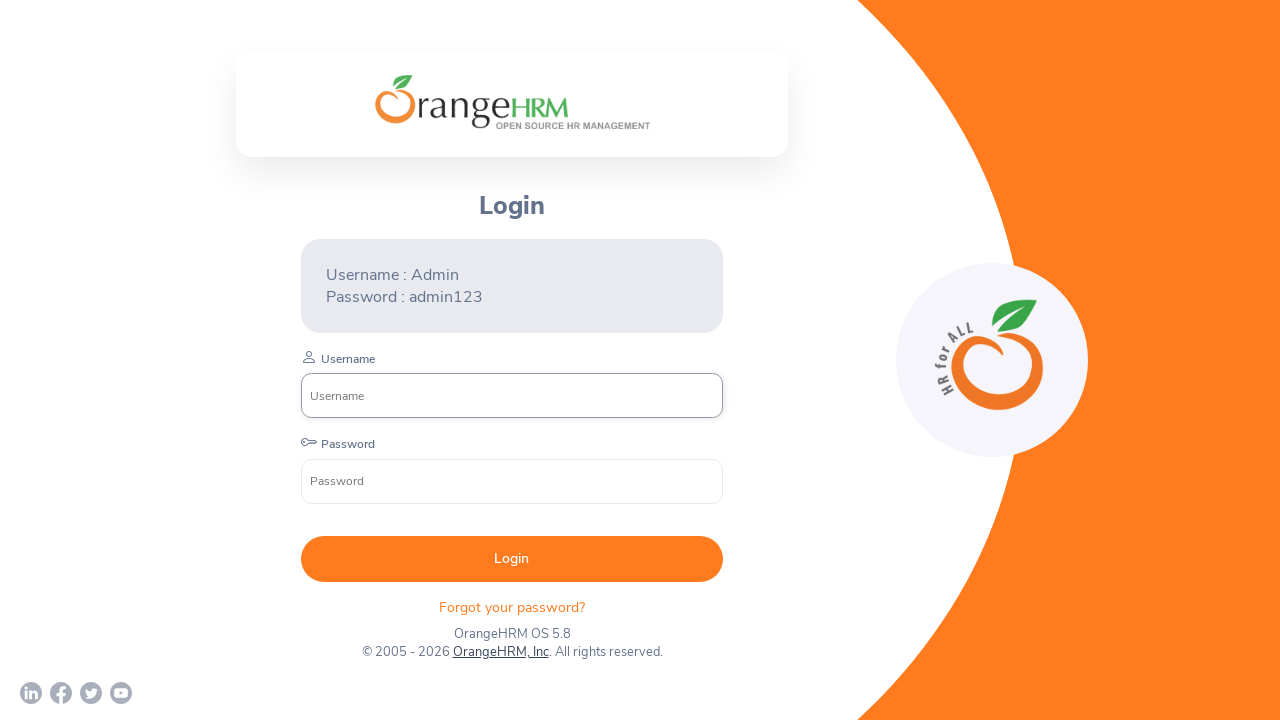